Tests percentage calculator with positive and negative numbers by calculating 70% of -80 and verifying the result equals -56

Starting URL: http://www.calculator.net/

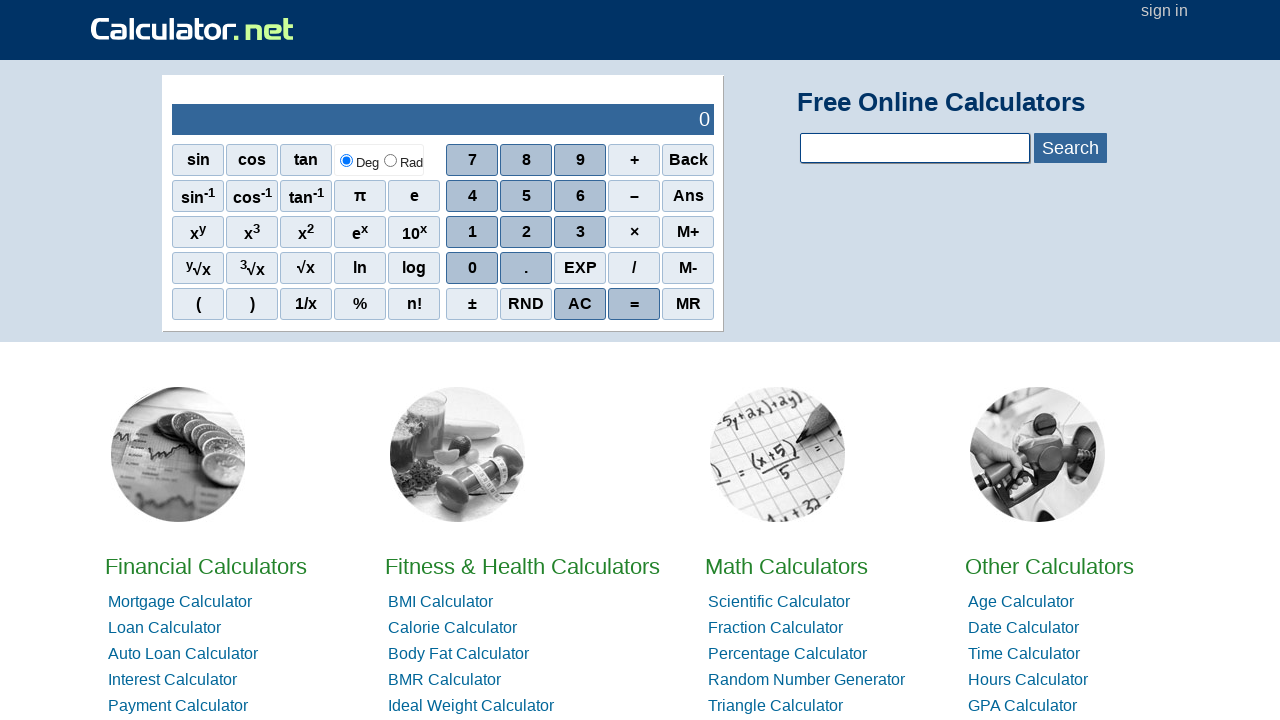

Clicked on Math Calculators at (786, 566) on xpath=//*[@id="homelistwrap"]/div[3]/div[2]/a
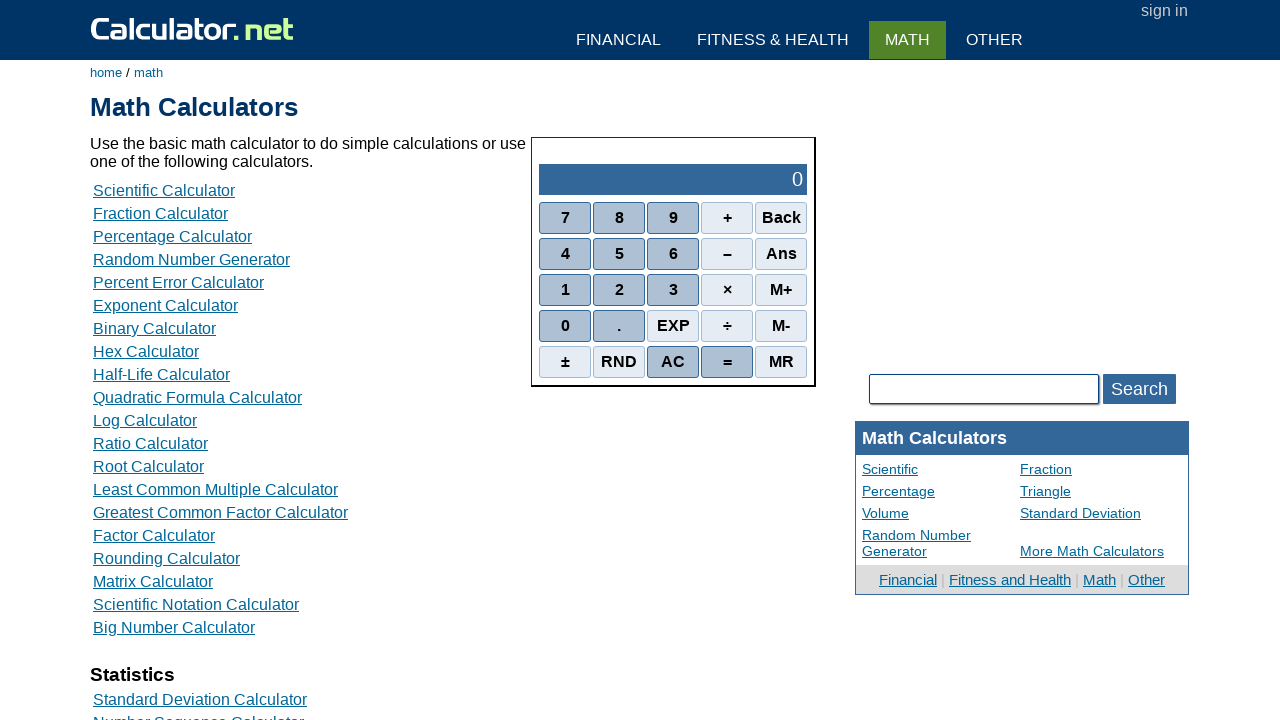

Clicked on Percent Calculators at (172, 236) on xpath=//*[@id="content"]/table[2]/tbody/tr/td/div[3]/a
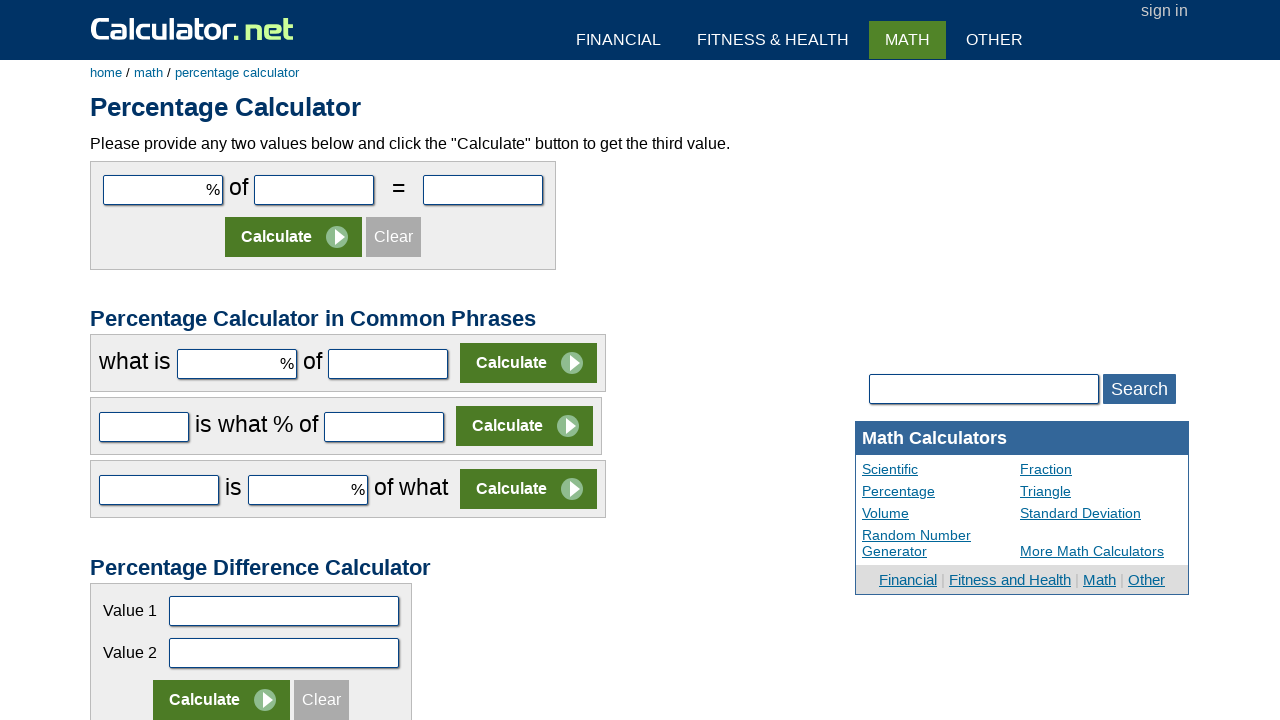

Entered 70 in the first percentage field on #cpar1
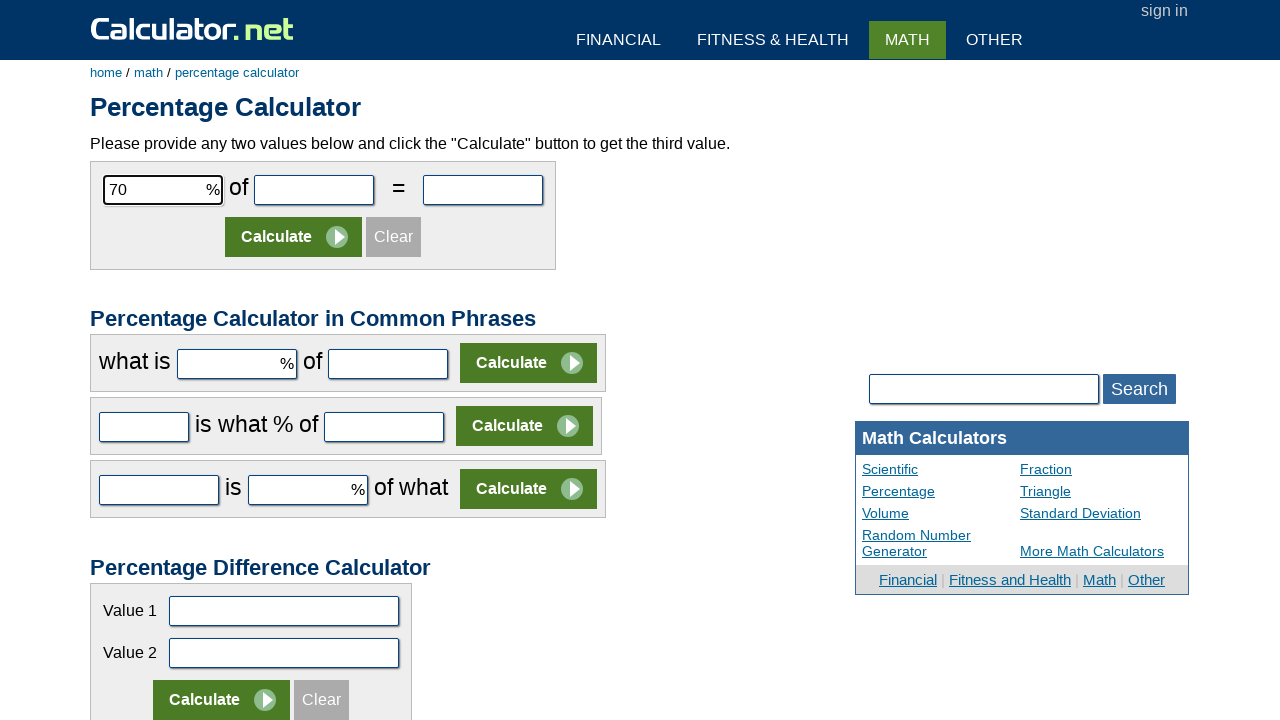

Entered -80 in the second value field on #cpar2
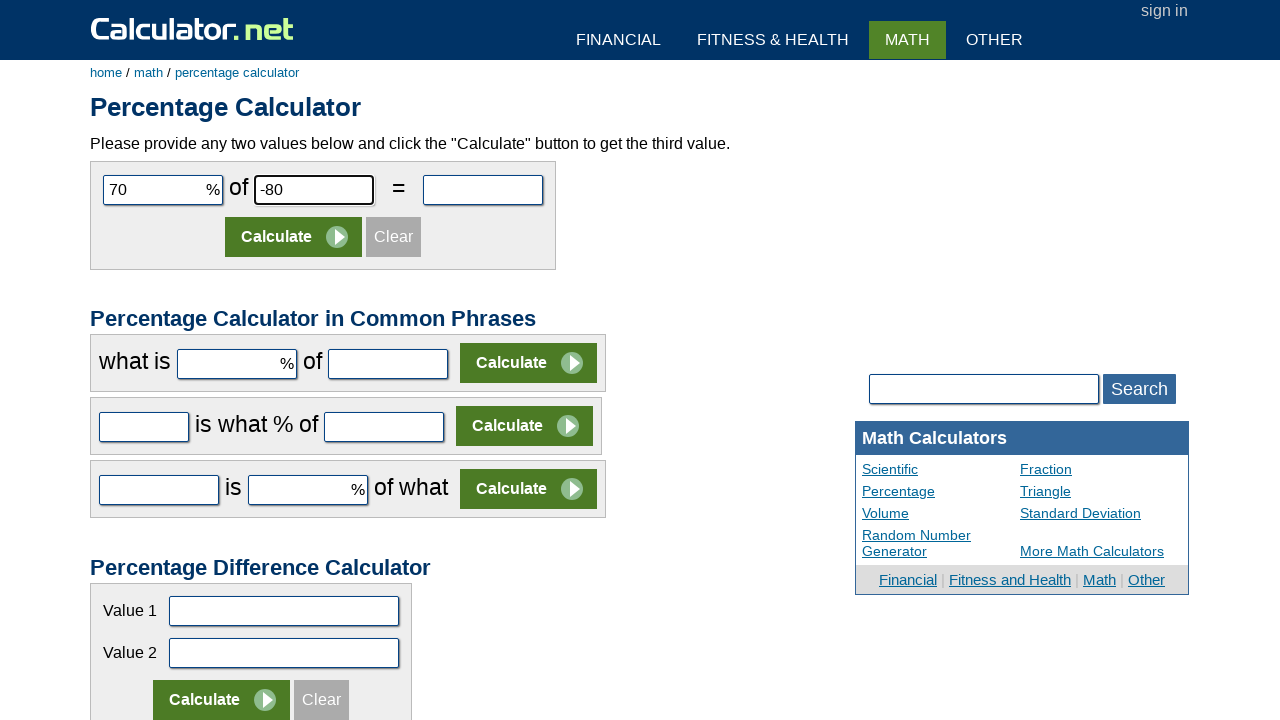

Clicked calculate button to compute 70% of -80 at (294, 237) on xpath=//*[@id="content"]/form[1]/table/tbody/tr[2]/td/input[2]
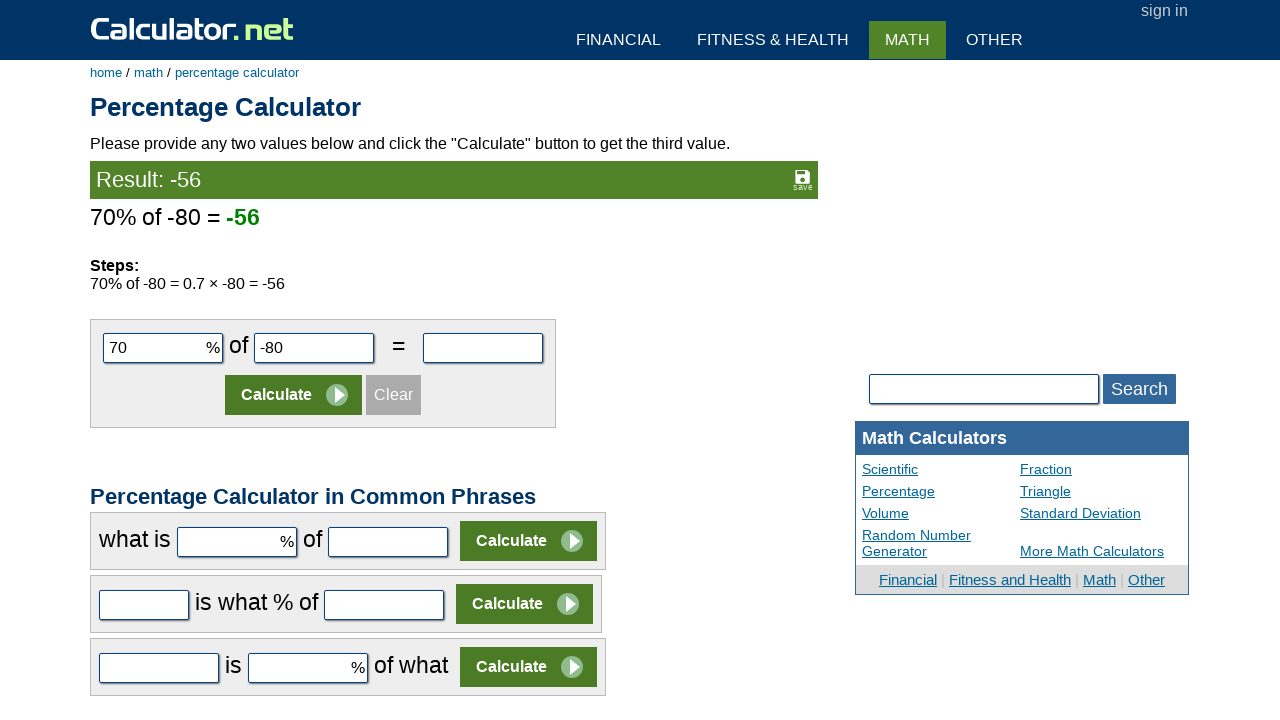

Result appeared showing -56 as 70% of -80
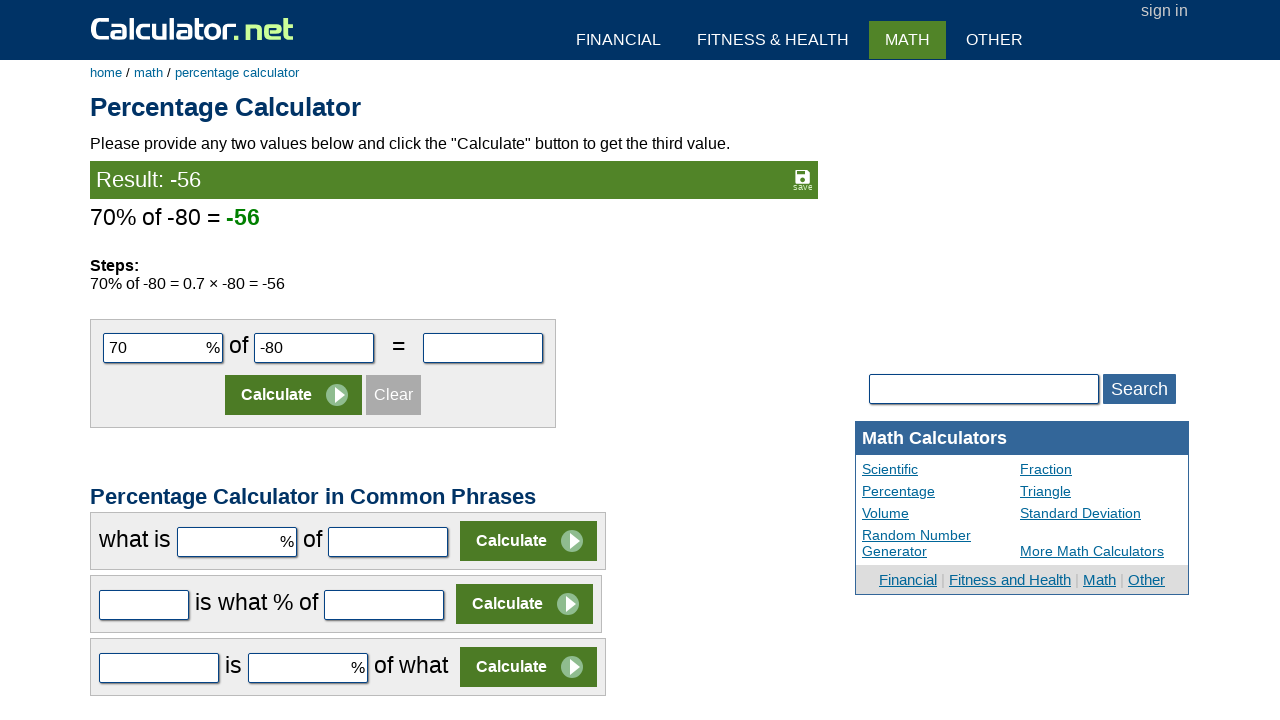

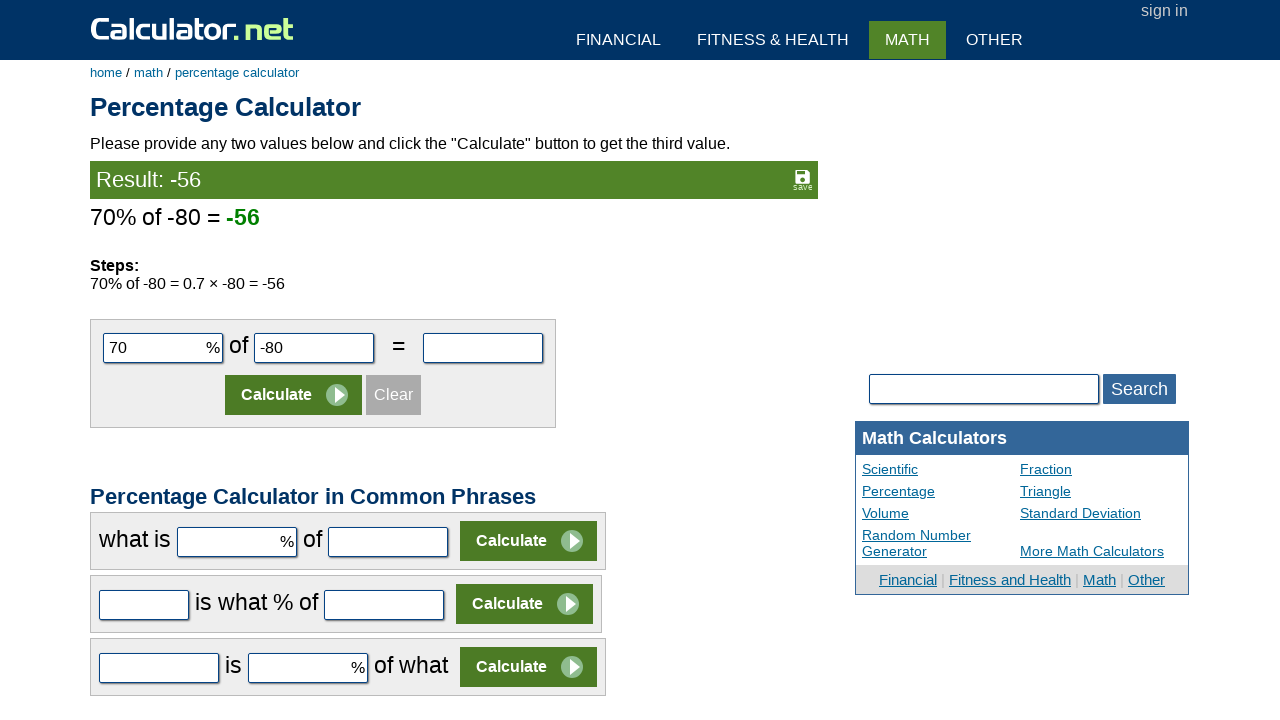